Tests scroll functionality on a practice page by scrolling down 1000 pixels using mouse wheel, then scrolling back up 500 pixels.

Starting URL: https://practice.cydeo.com/

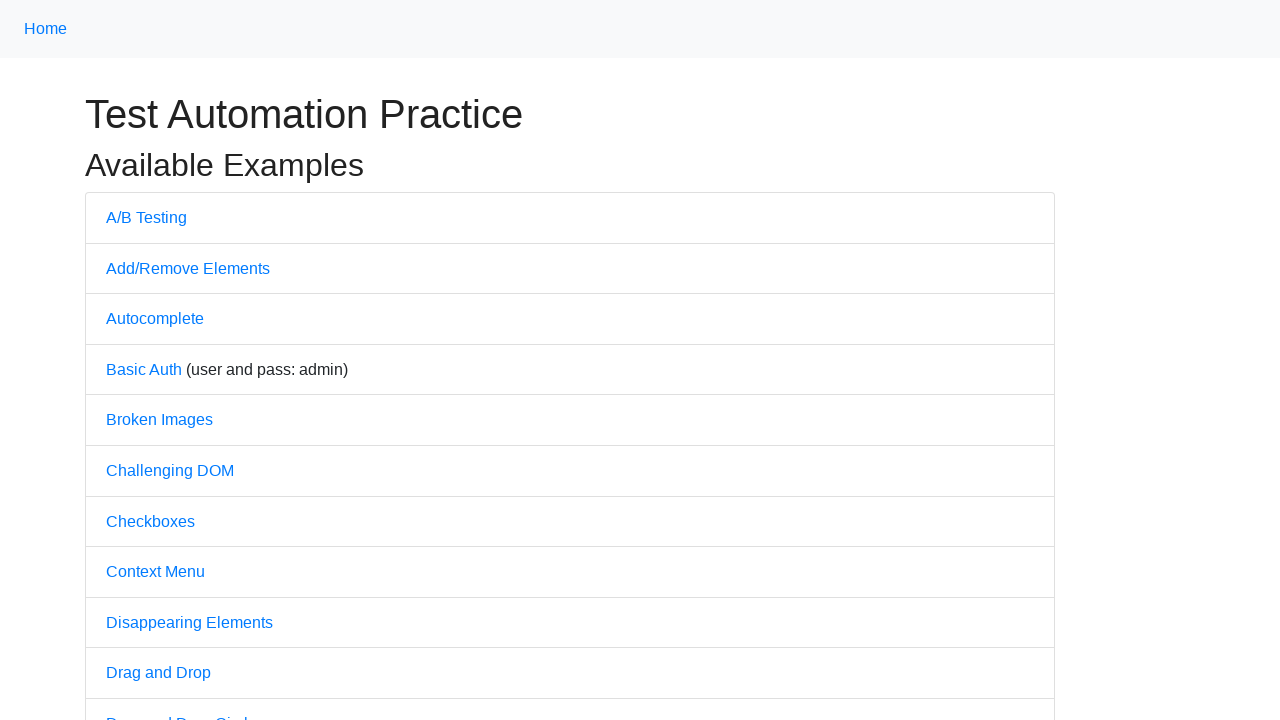

Scrolled down 1000 pixels using mouse wheel
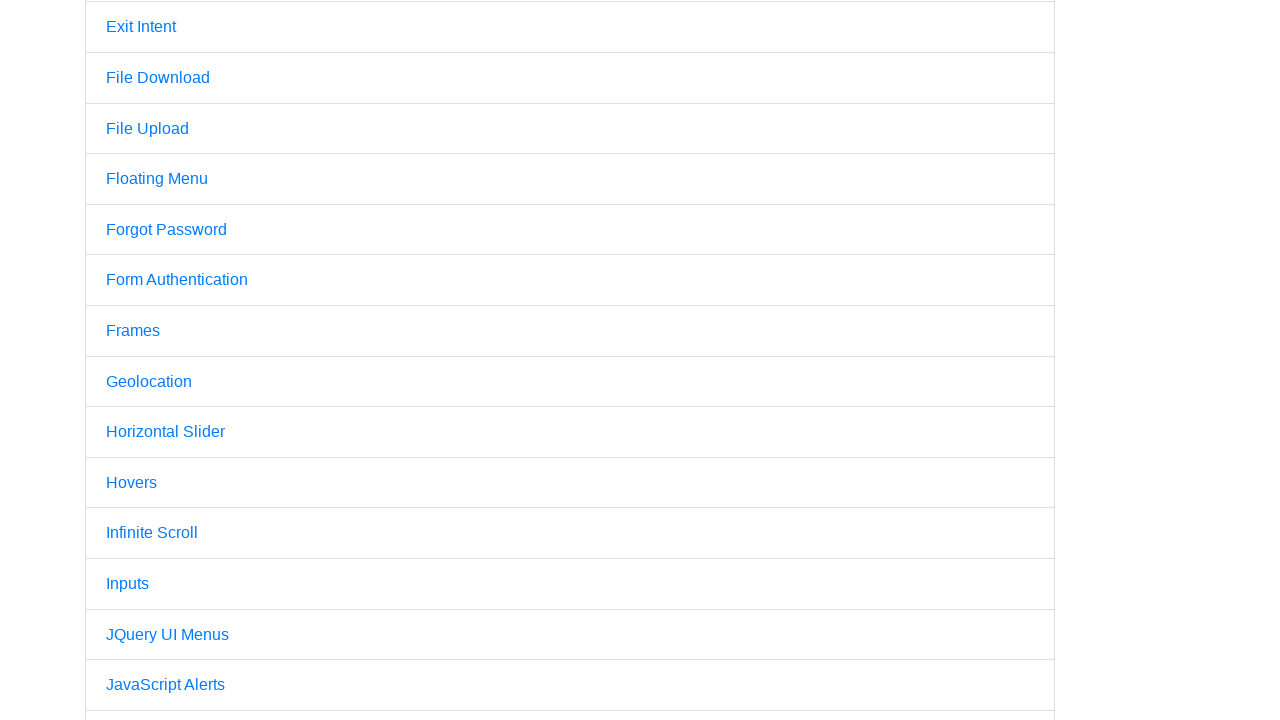

Waited 2 seconds to observe the scroll
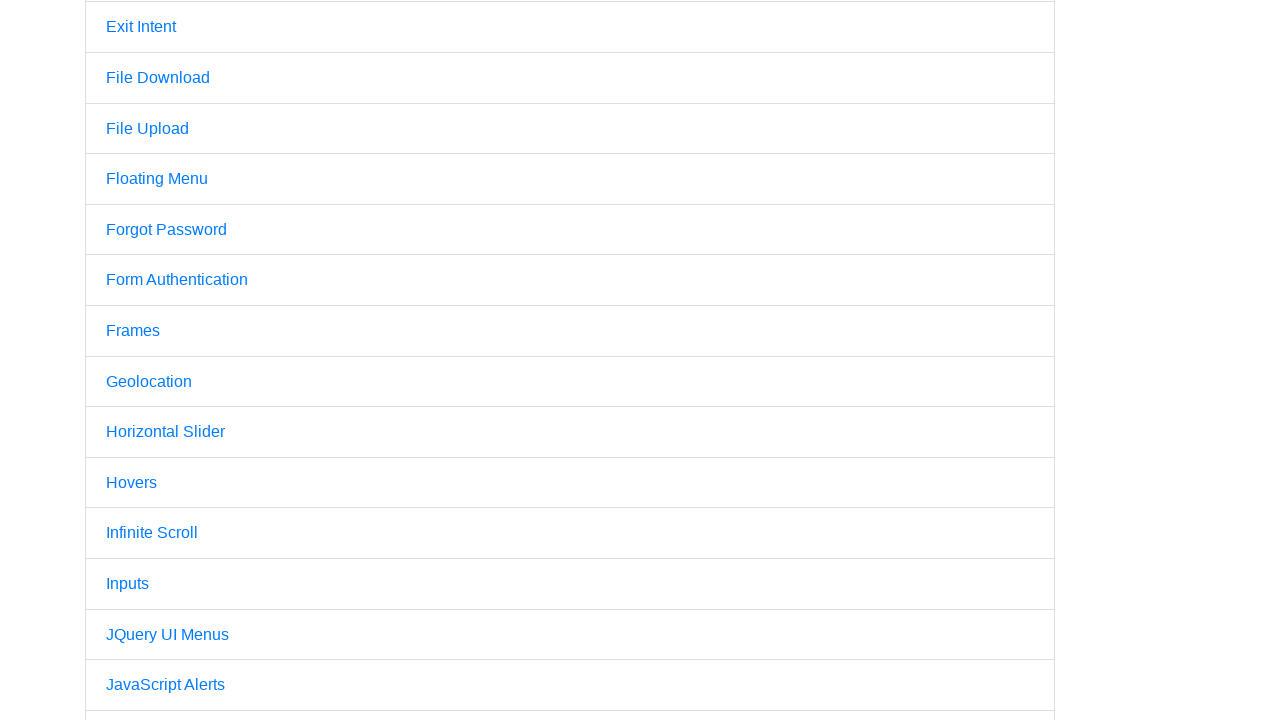

Scrolled up 500 pixels using mouse wheel
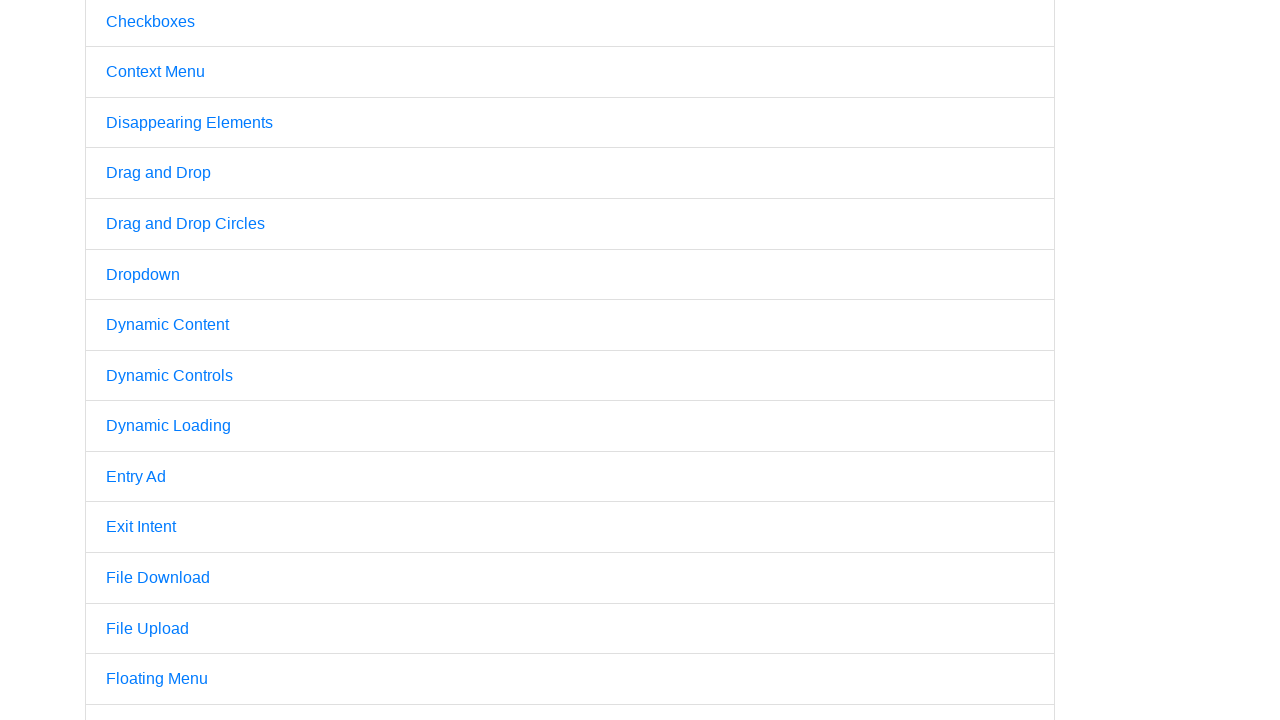

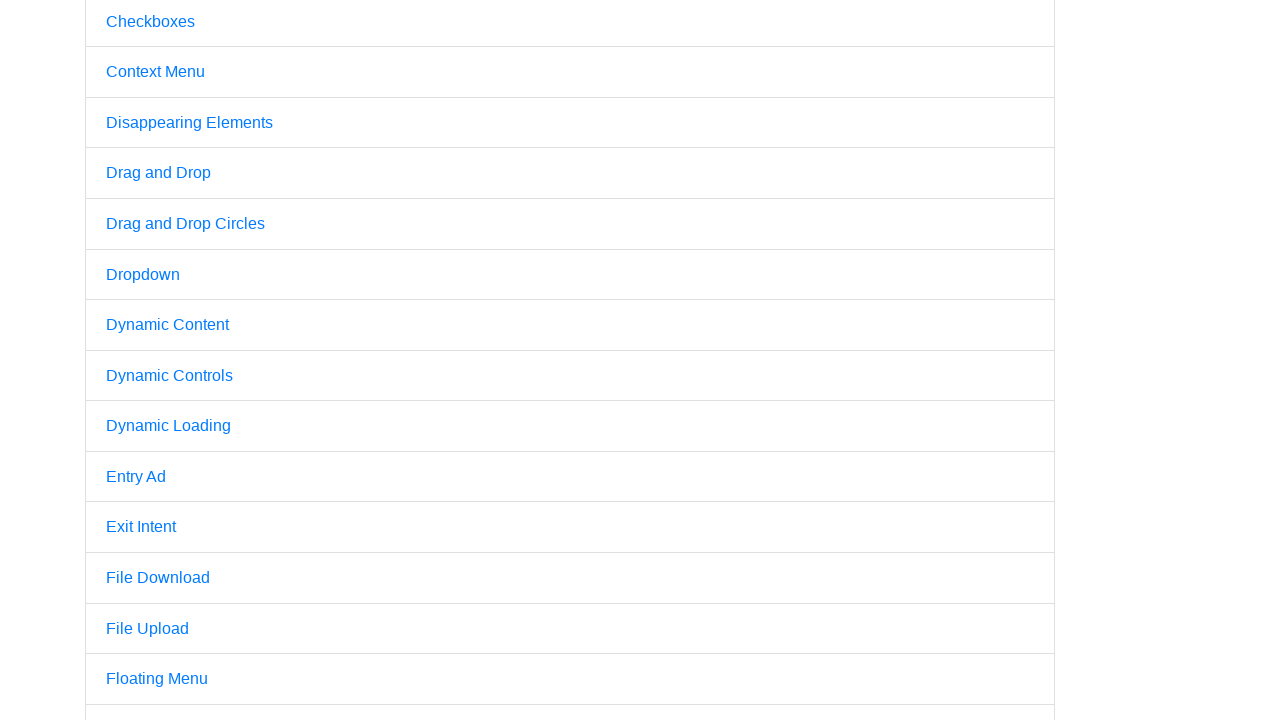